Tests window handling functionality by opening a new window, switching to it, and clicking on a course link

Starting URL: https://rahulshettyacademy.com/AutomationPractice/

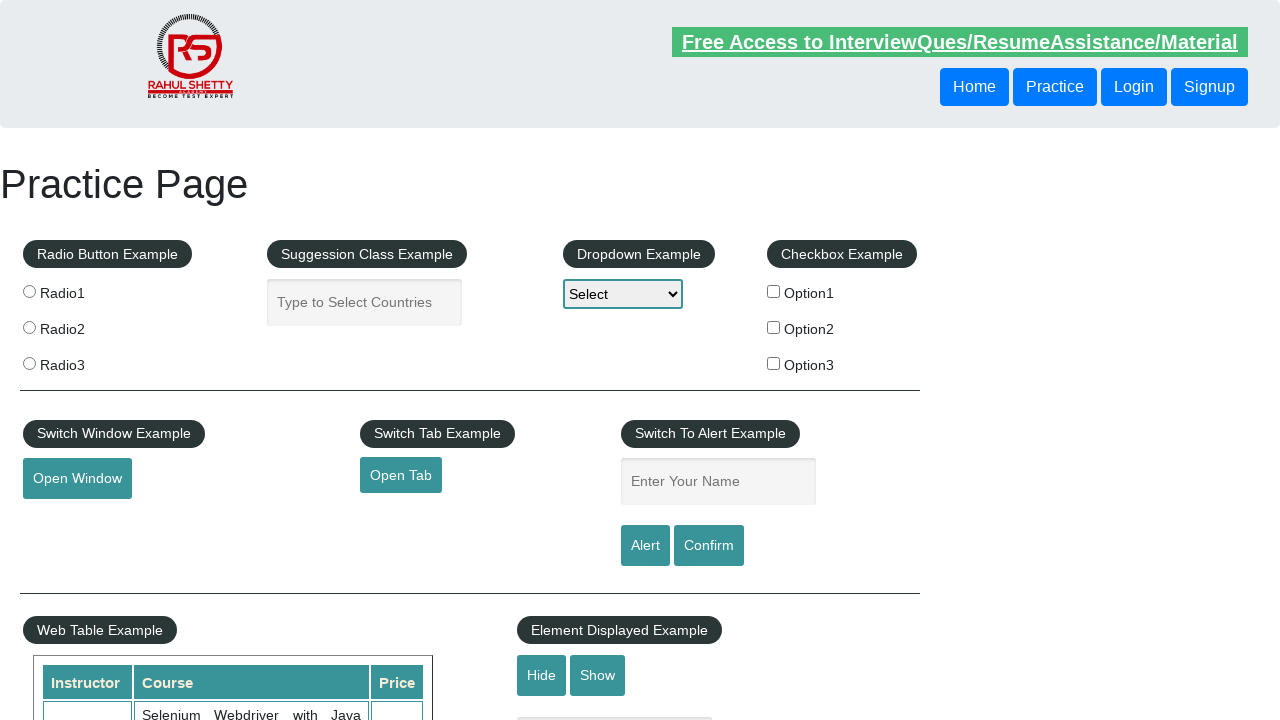

Clicked button to open new window at (77, 479) on xpath=//*[@id="openwindow"]
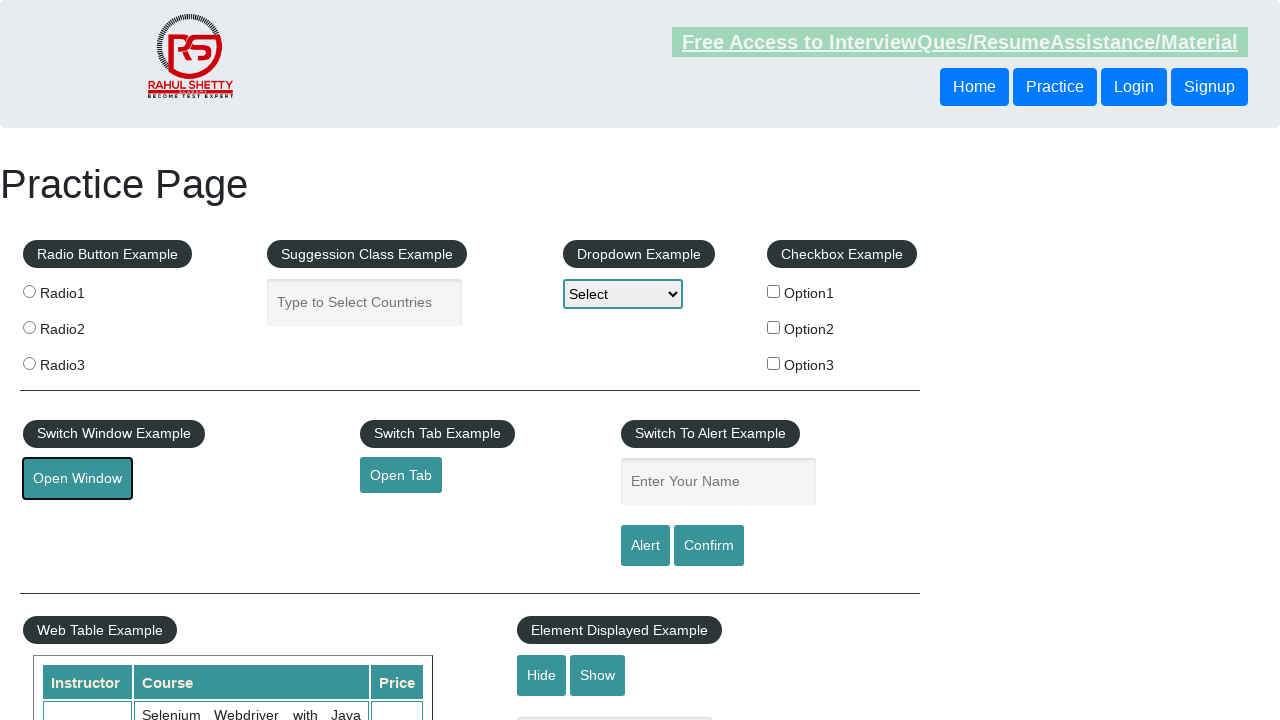

Waited for new window/tab to open
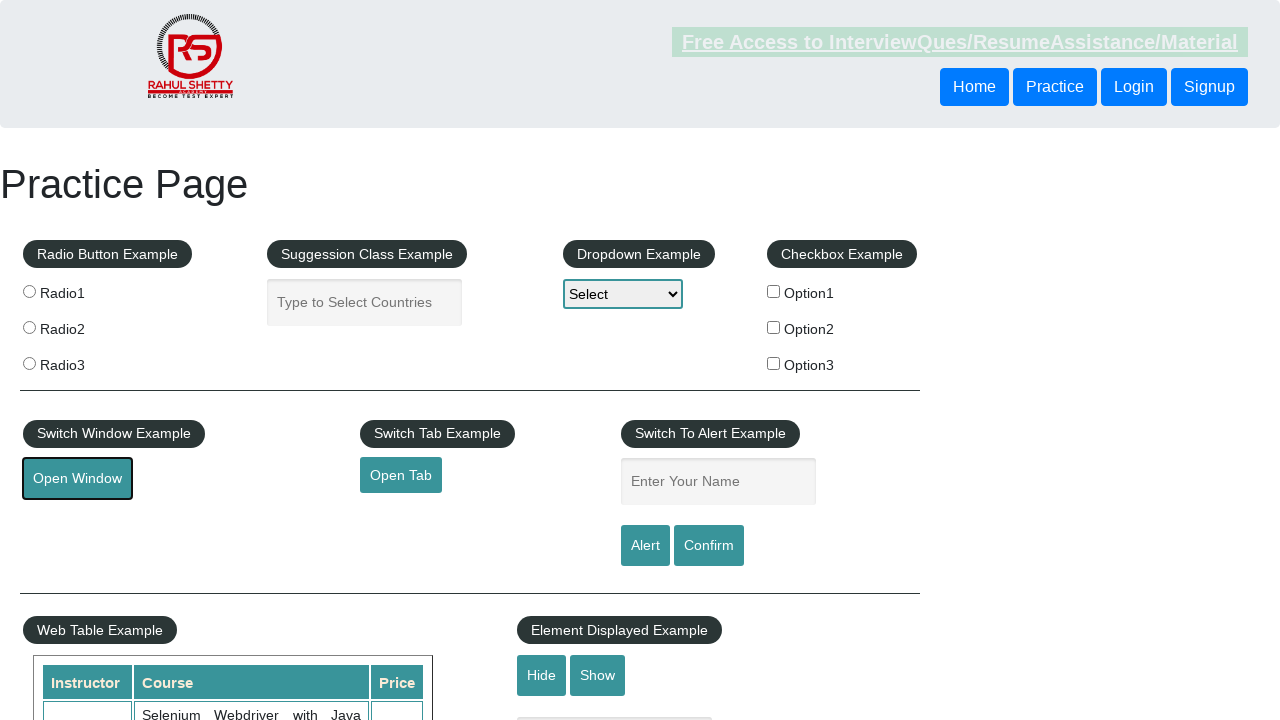

Retrieved the newly opened page from context
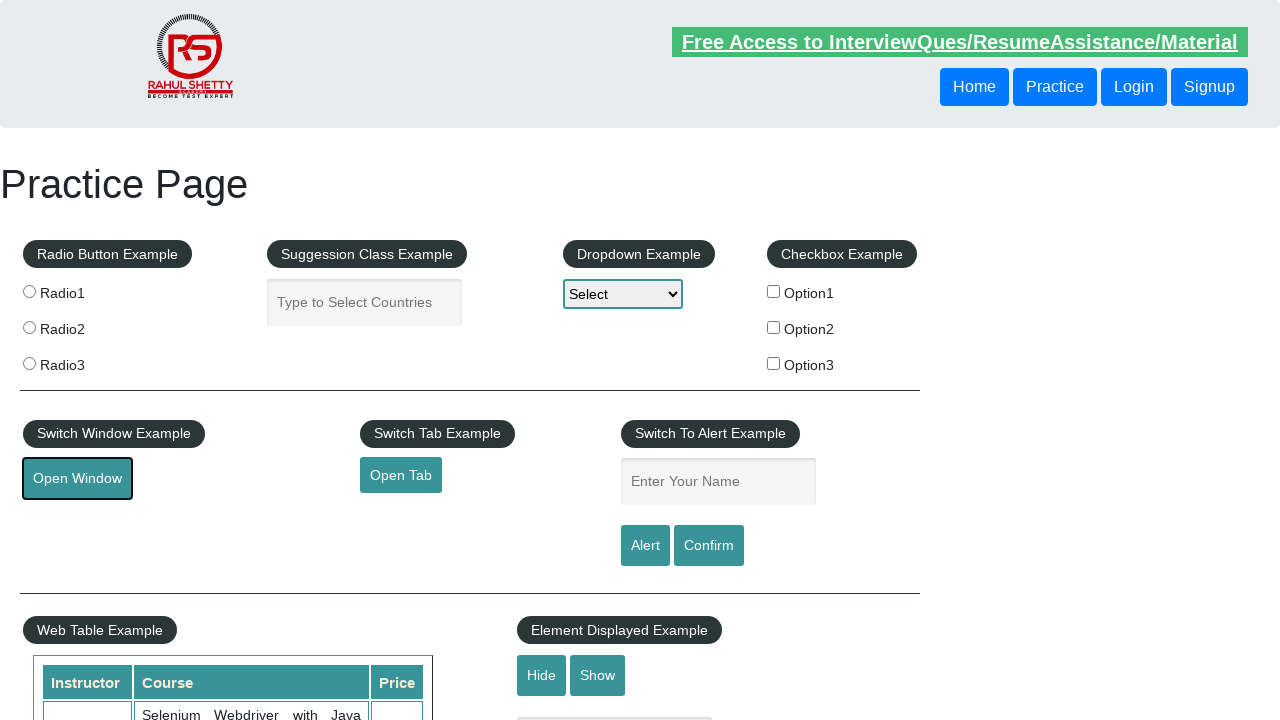

Clicked on courses link in the new window at (623, 351) on xpath=//*[@id="navbarSupportedContent"]/ul/li[2]/a
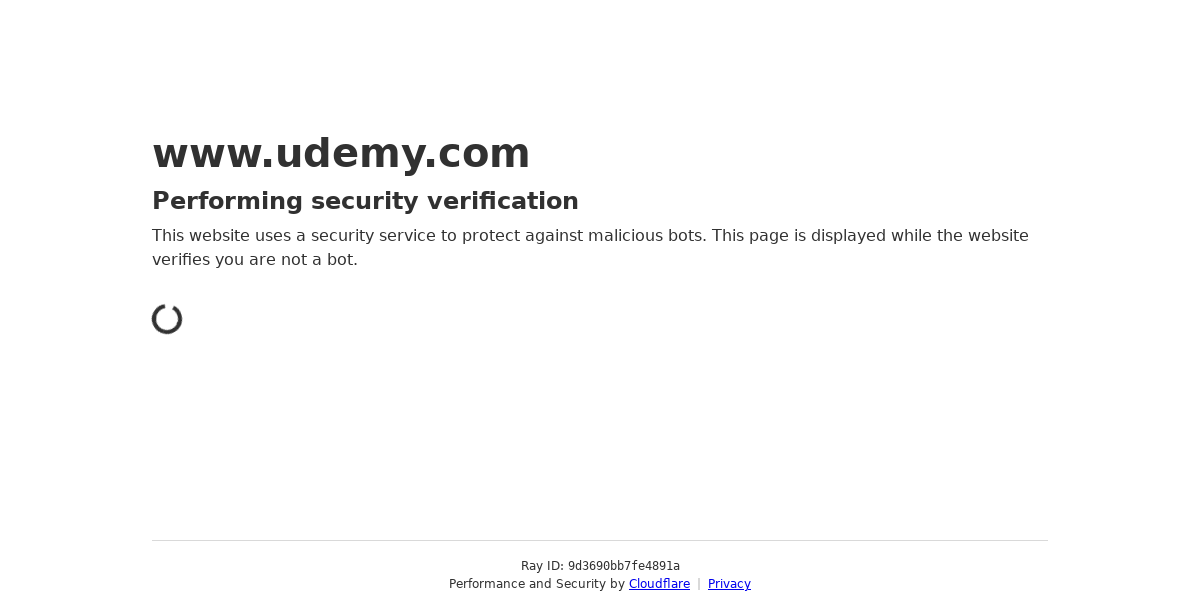

Waited for page load to complete in new window
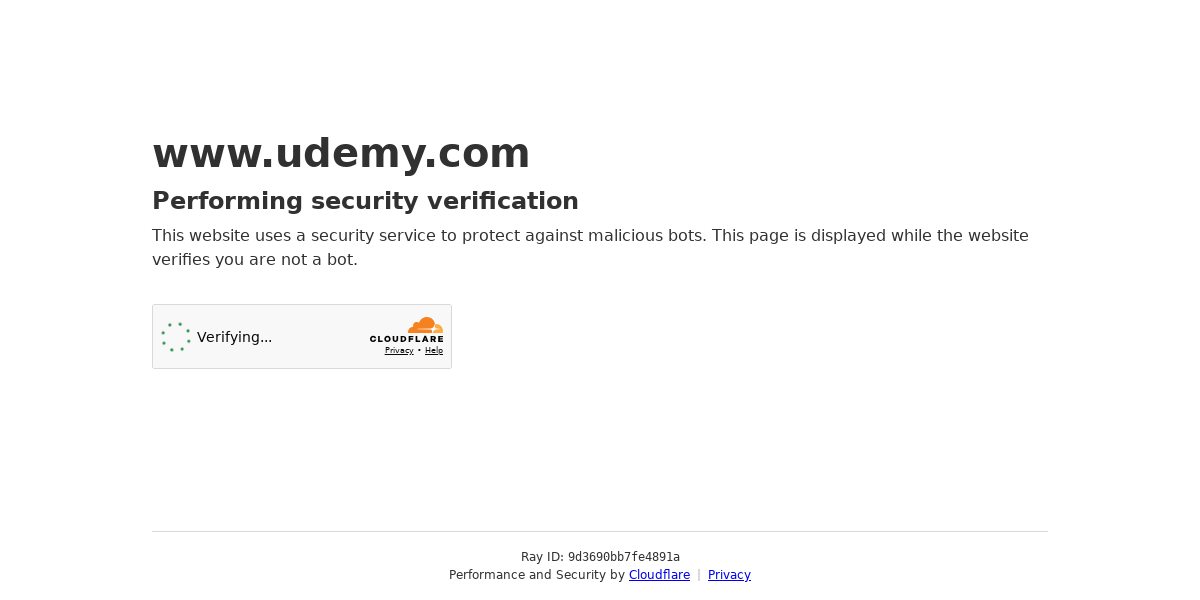

Closed the new window
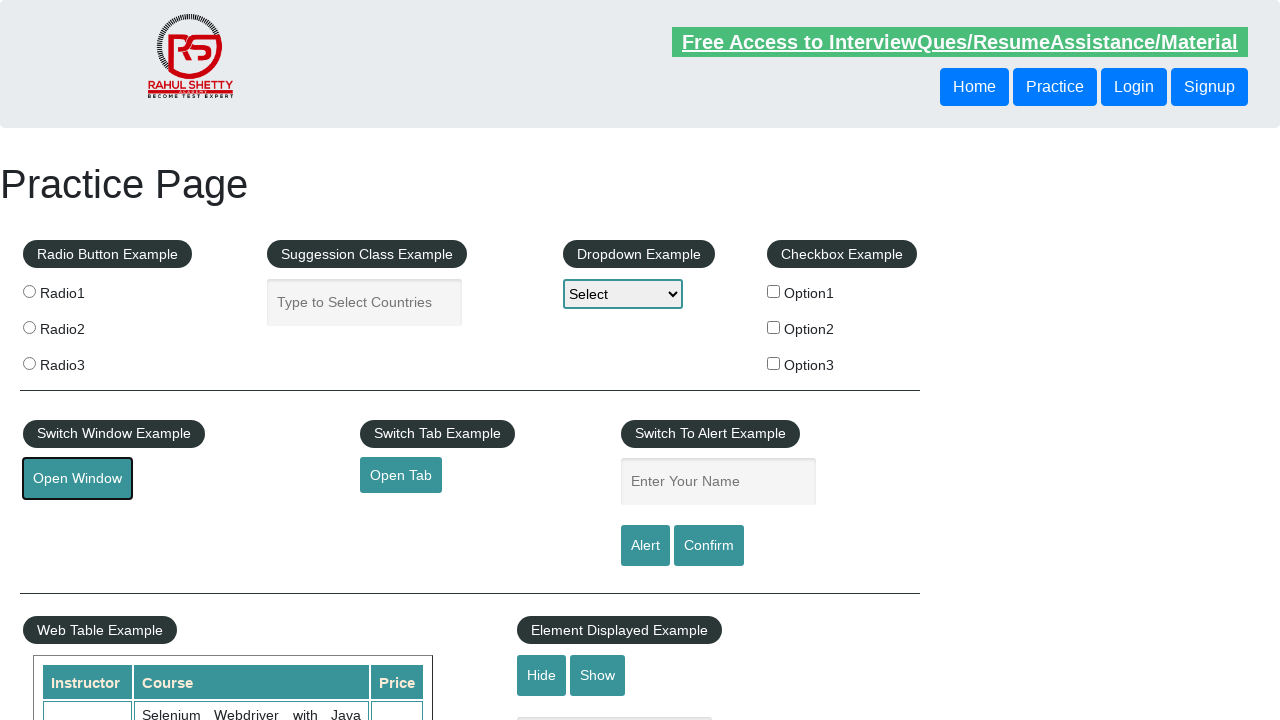

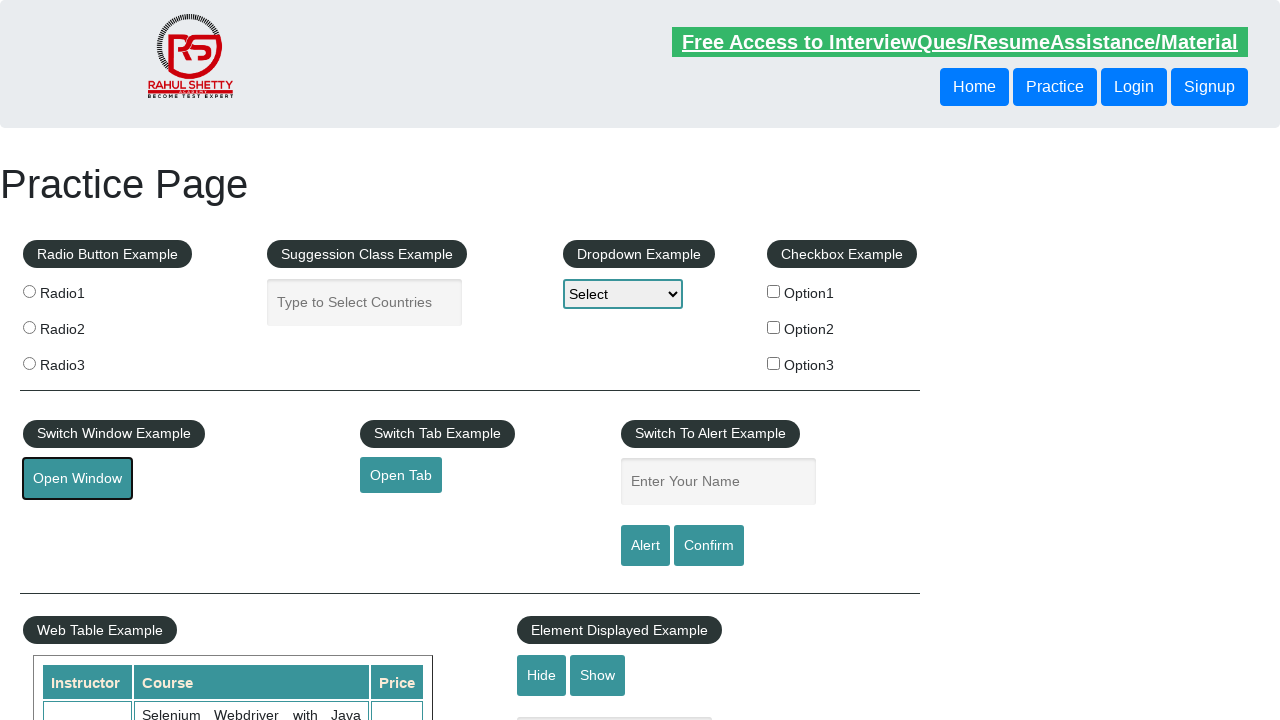